Tests scrolling functionality by navigating to a practice page and scrolling to a specific element (userName div) using JavaScript executor

Starting URL: https://selectorshub.com/xpath-practice-page/

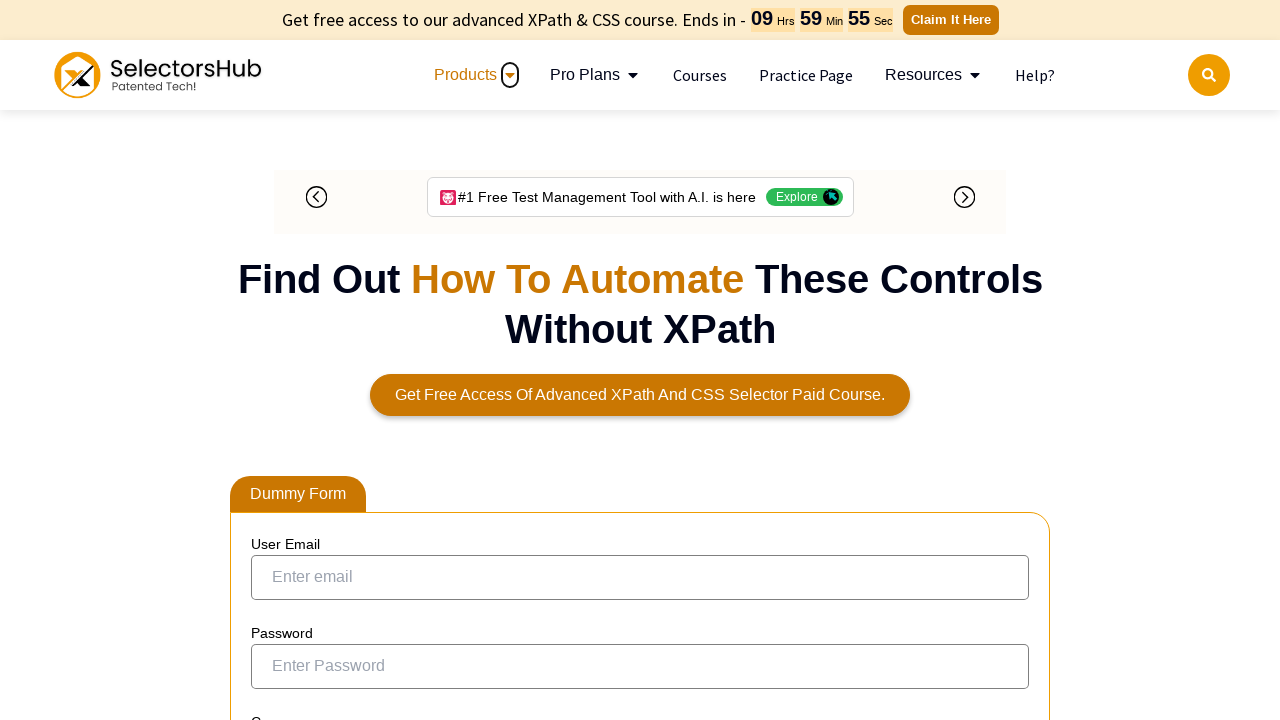

Located userName div element
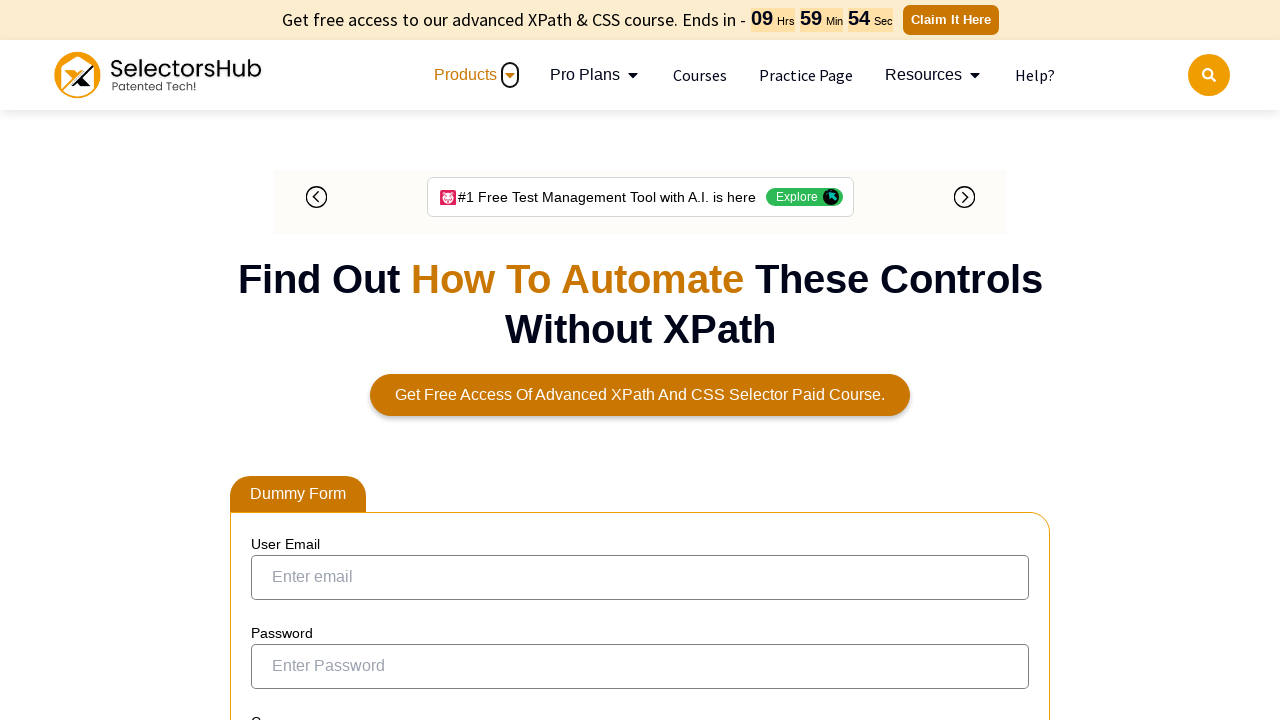

Scrolled to userName div element into view
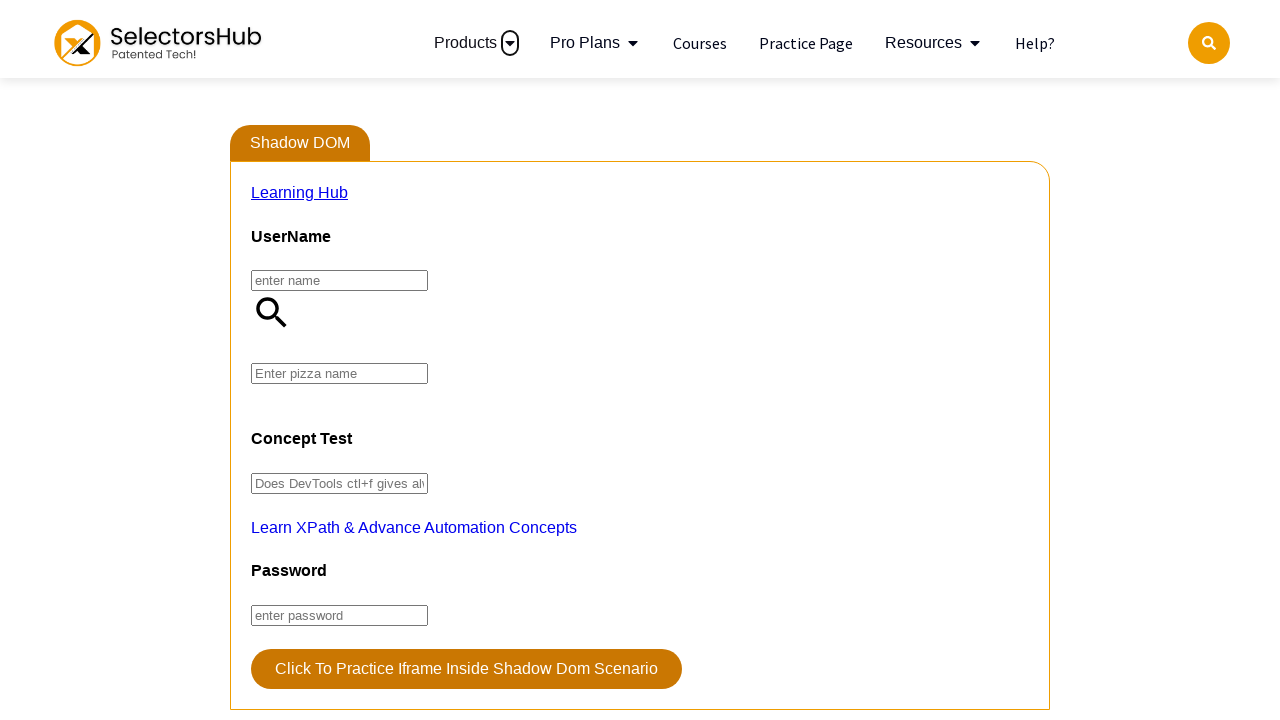

Verified userName element is visible after scrolling
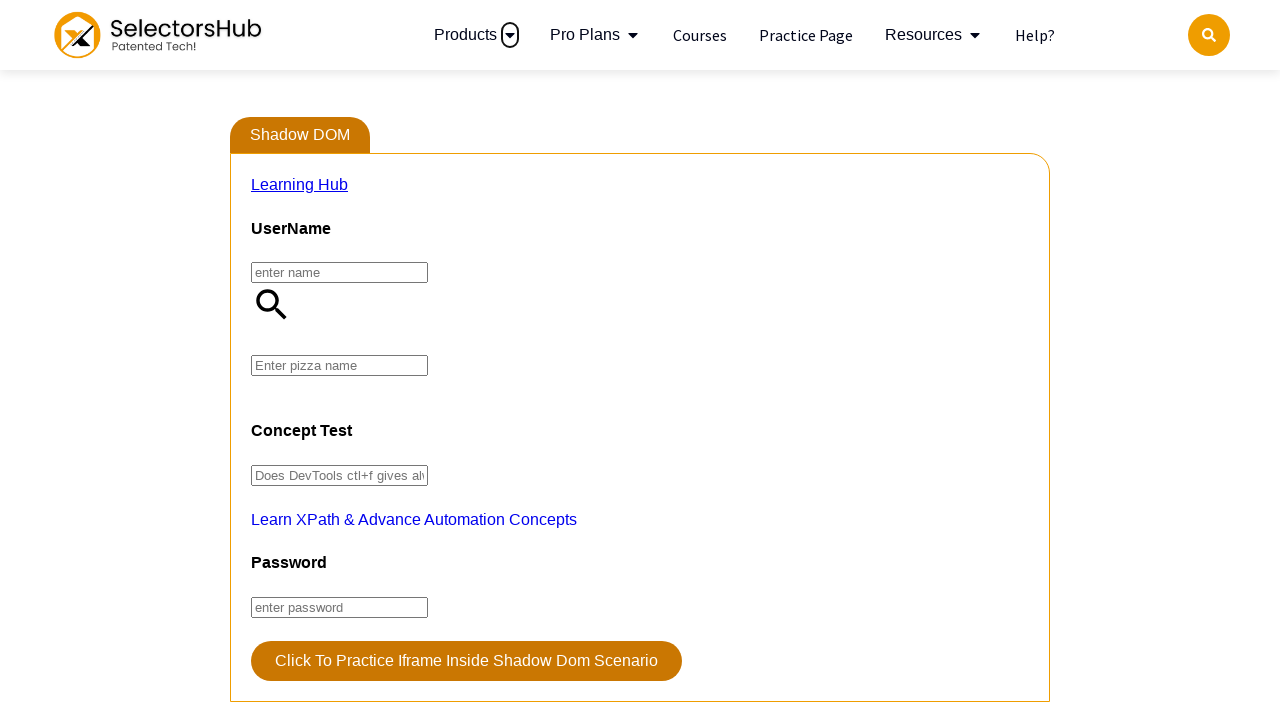

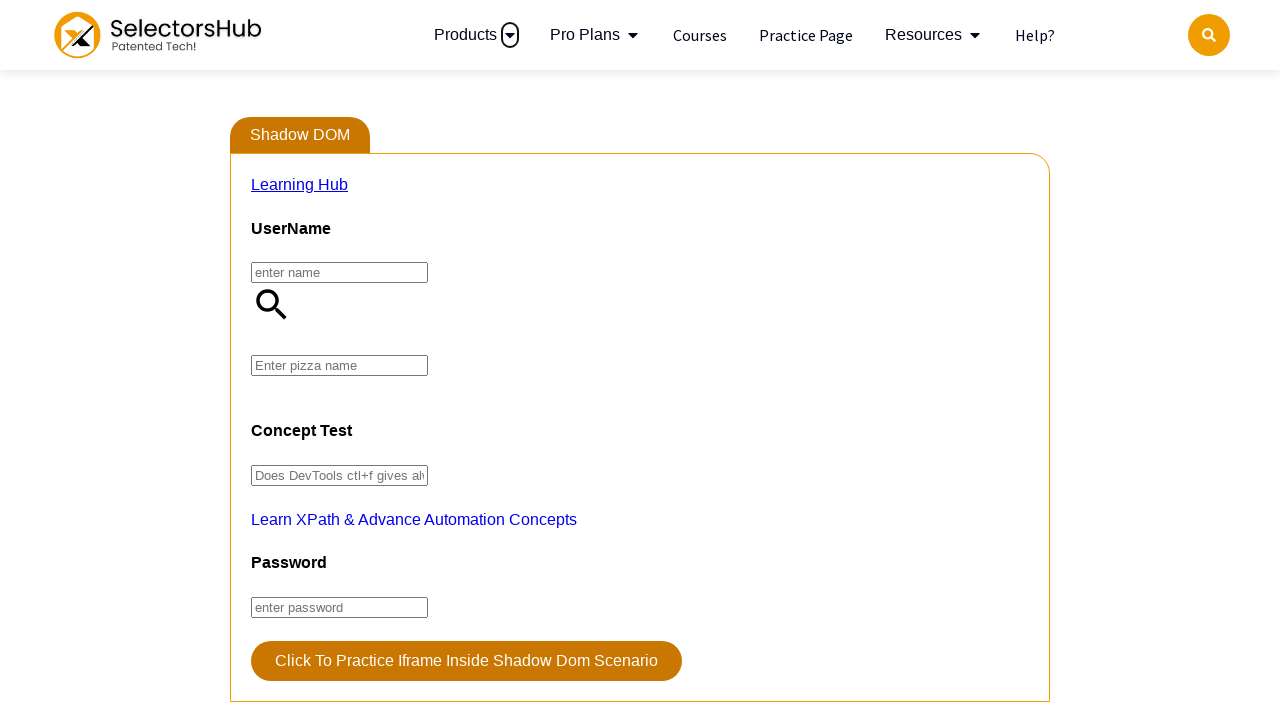